Tests clicking on the "Start a free trial" link on the VWO application page using partial link text matching

Starting URL: https://app.vwo.com

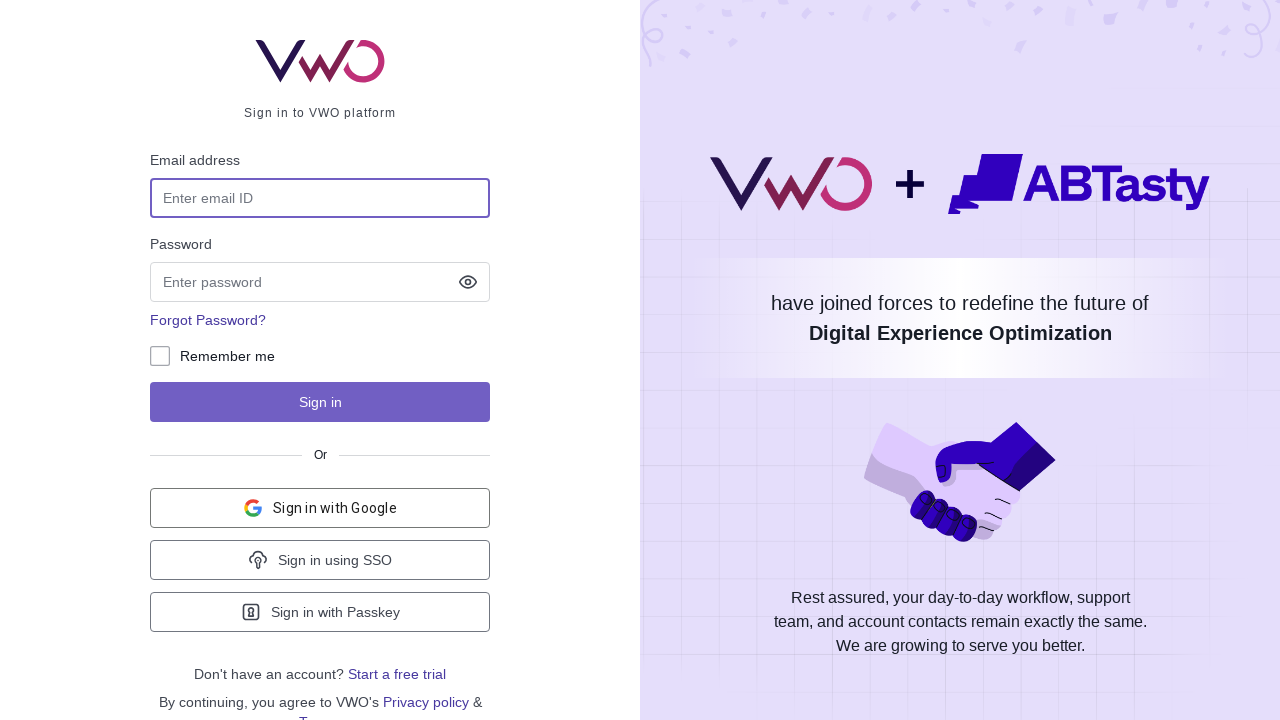

Waited for page to reach networkidle load state
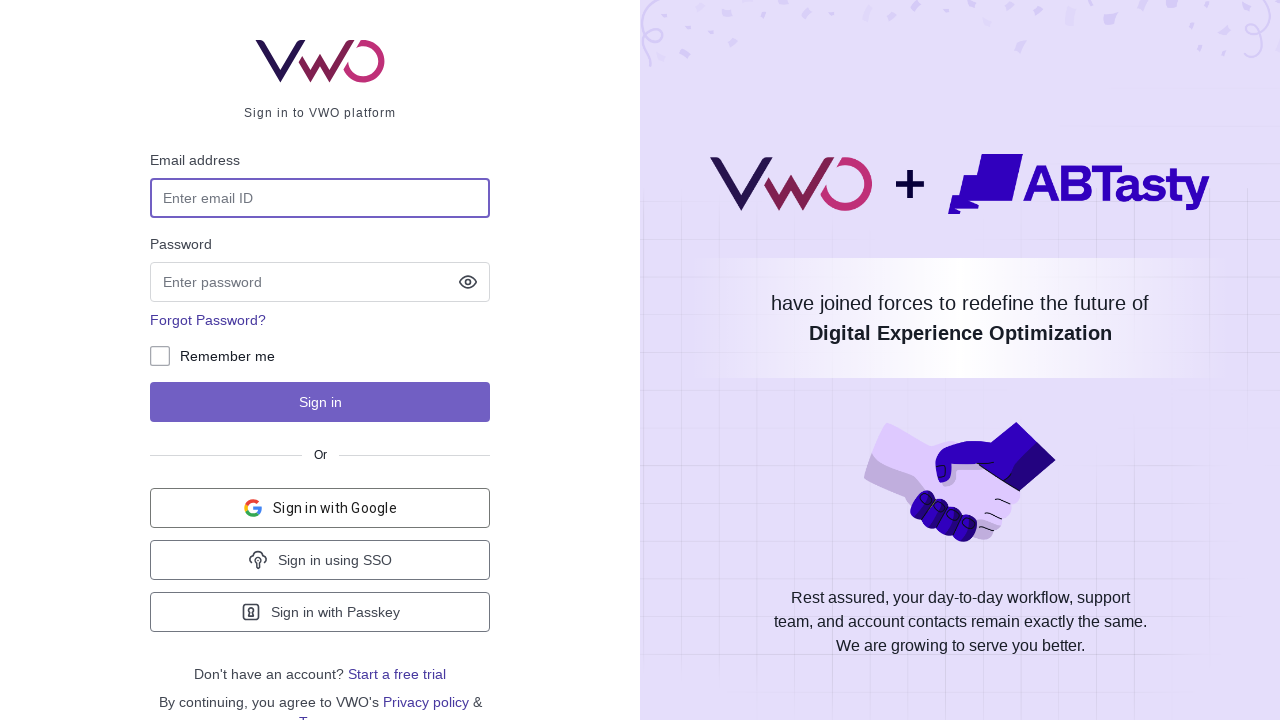

Clicked on 'Start a free trial' link using partial text matching at (397, 674) on a:has-text('trial')
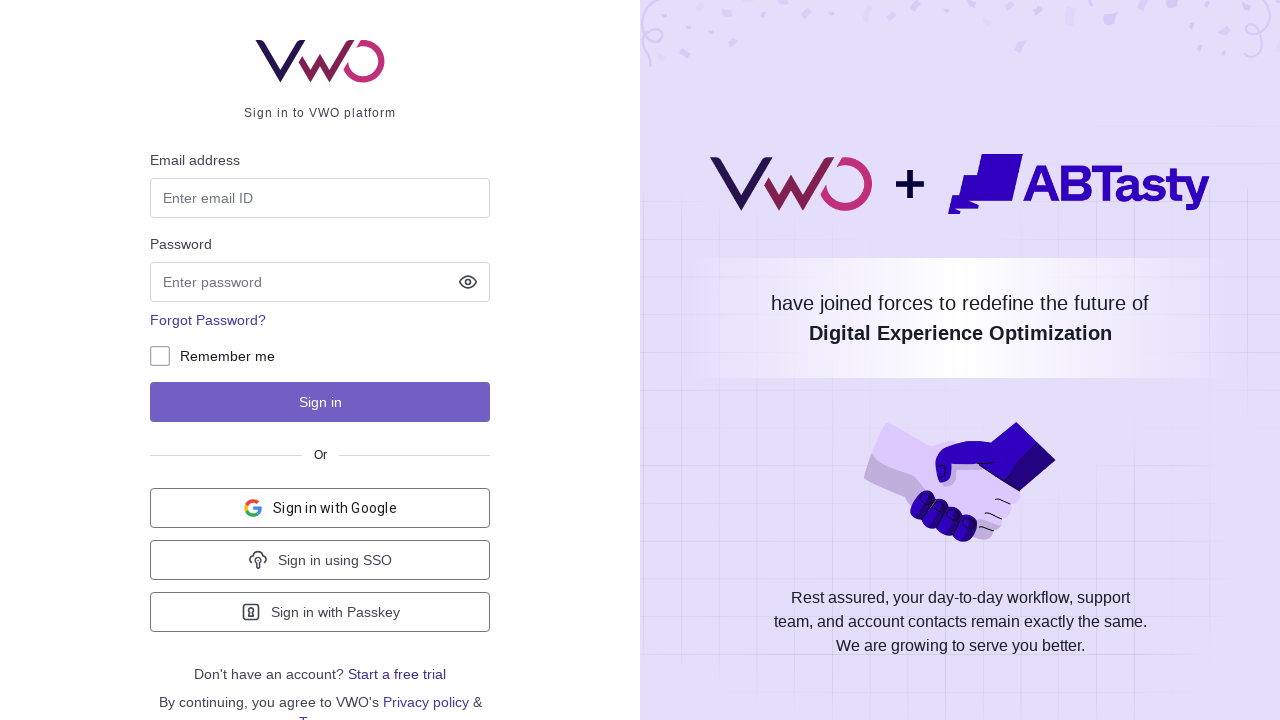

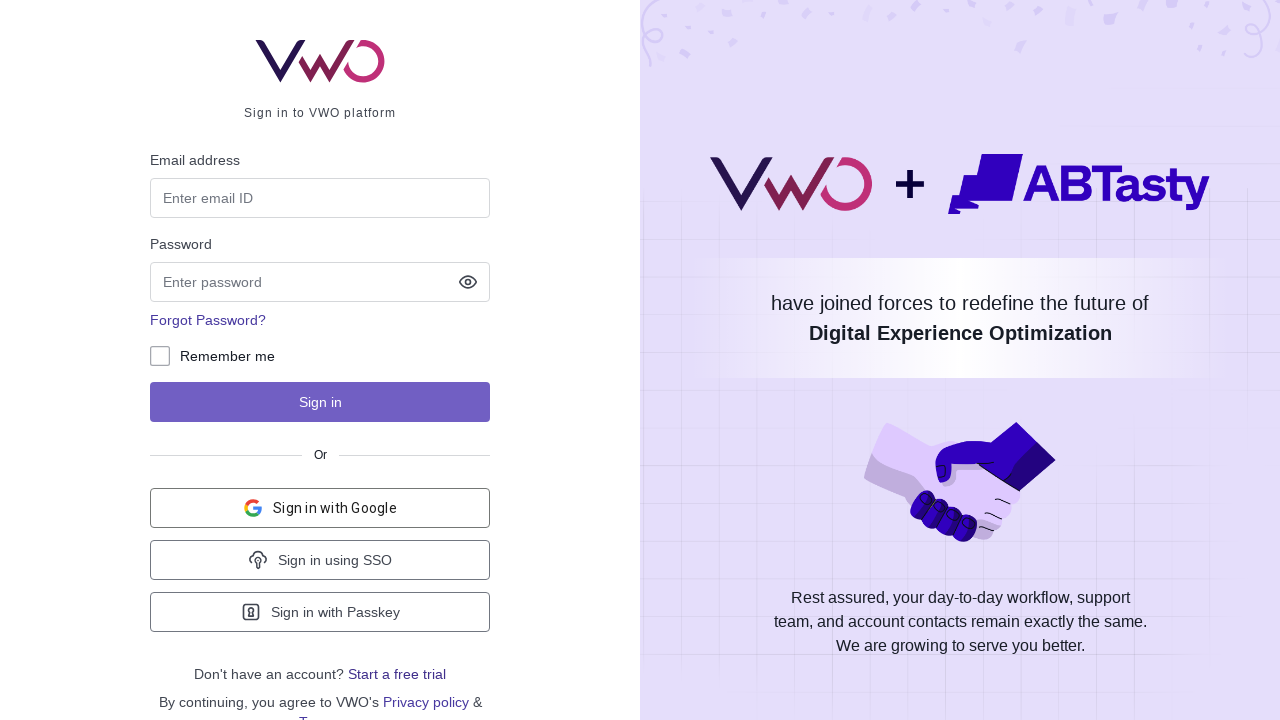